Reads a value from the page, calculates a math function, fills the answer, clicks checkbox and radio button, then submits

Starting URL: http://suninjuly.github.io/math.html

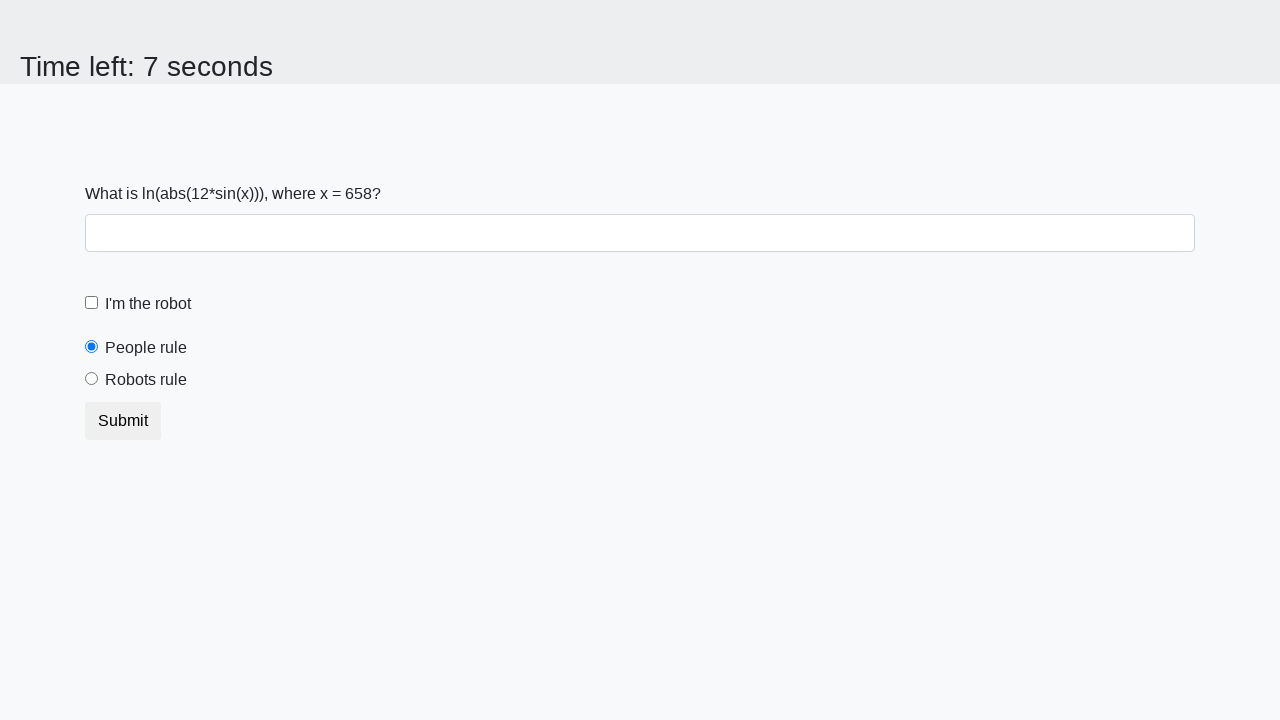

Navigated to math.html lesson page
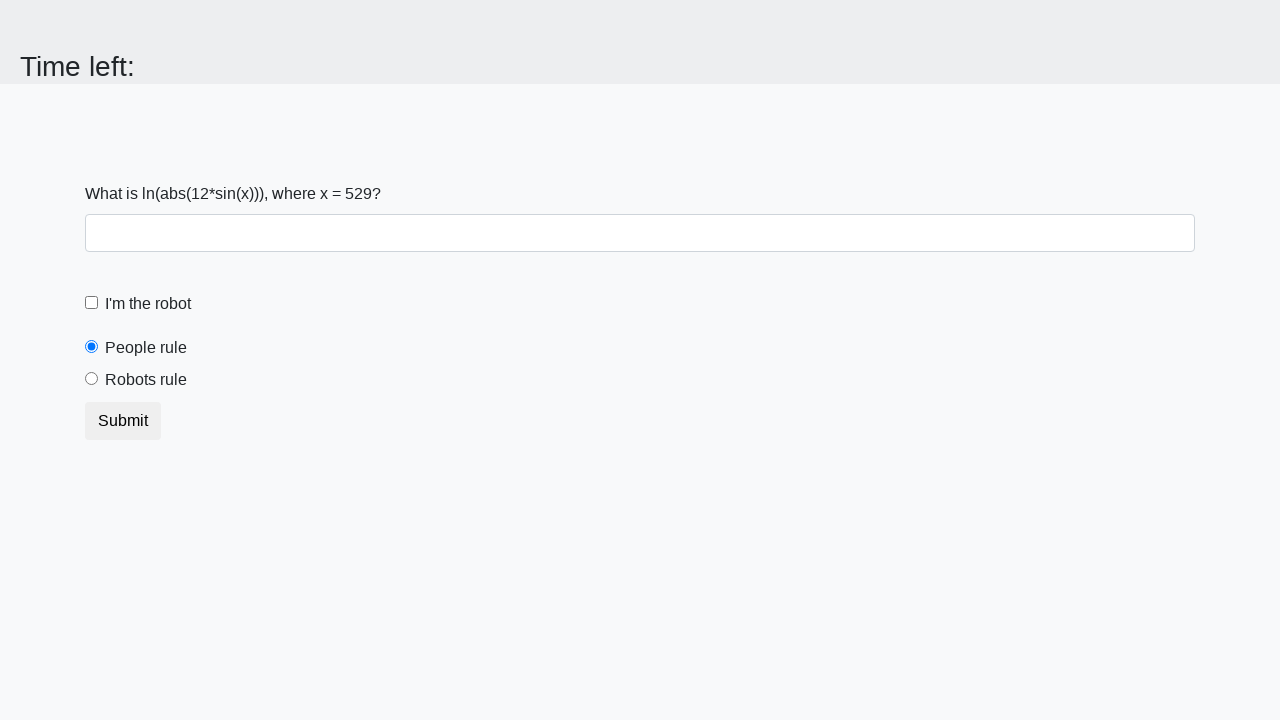

Read input value from page: 529
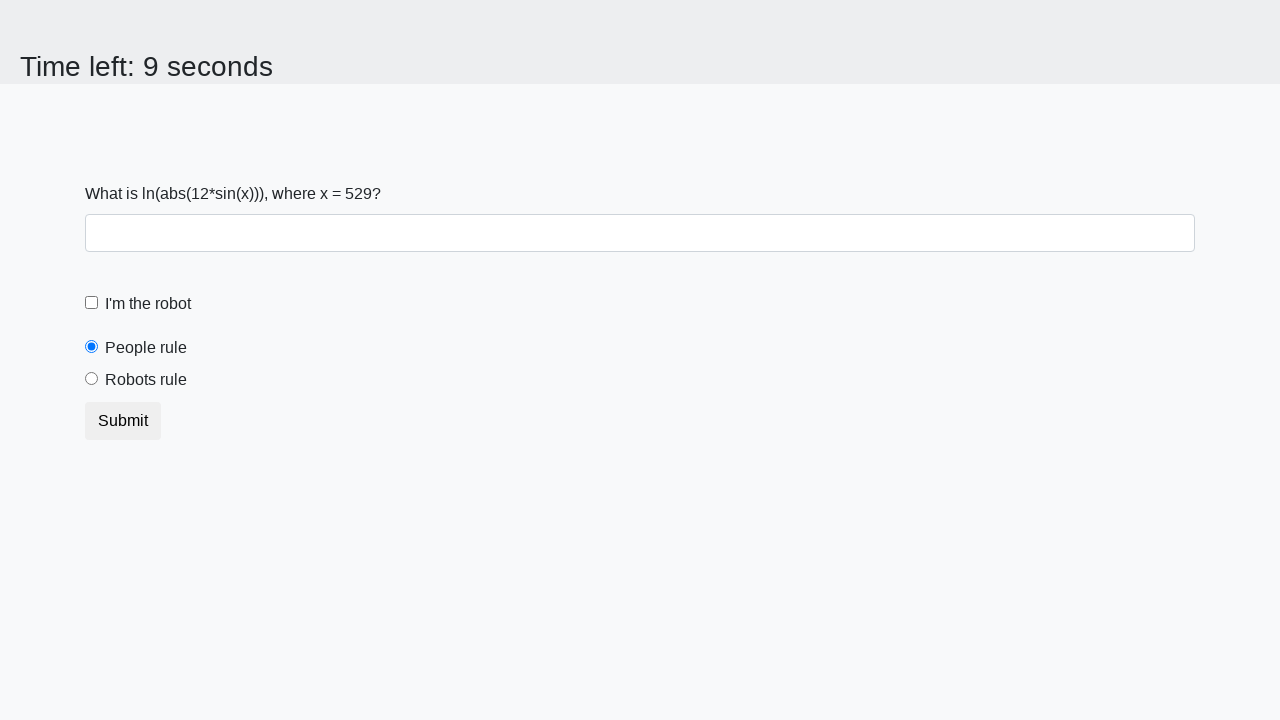

Calculated math result: log(abs(12*sin(529))) = 2.4192715783616126
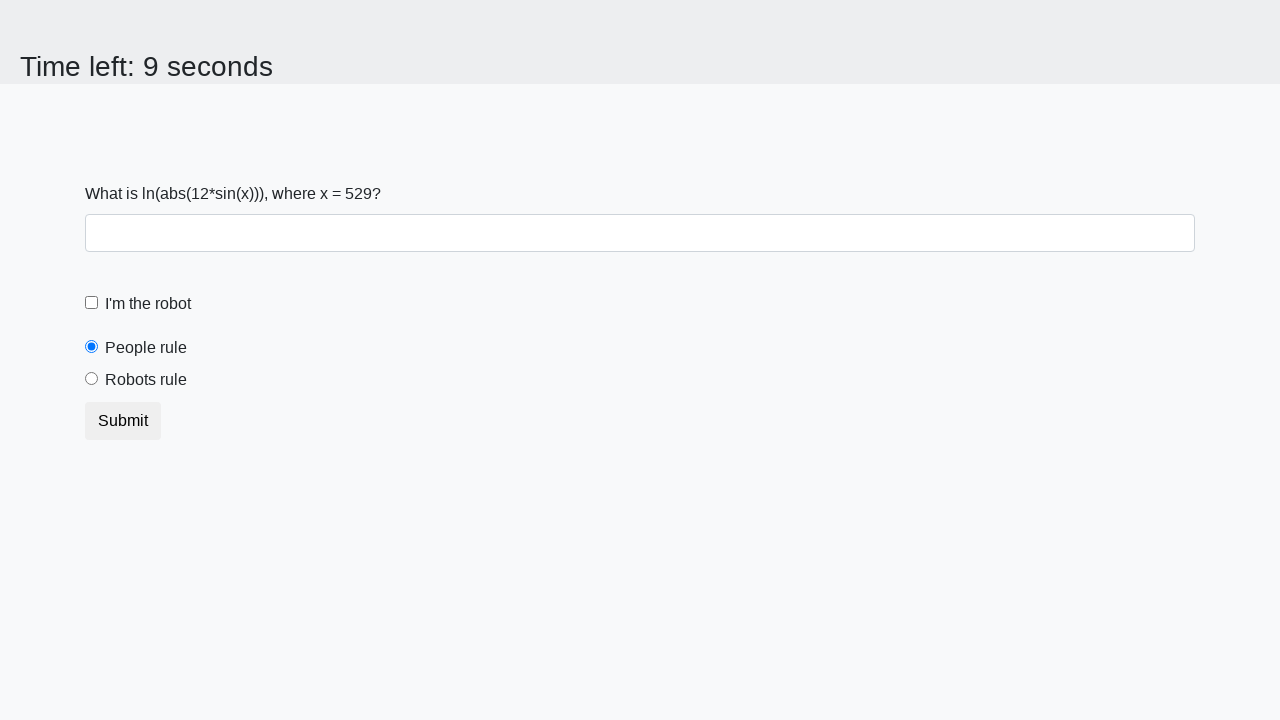

Filled answer field with calculated value on #answer
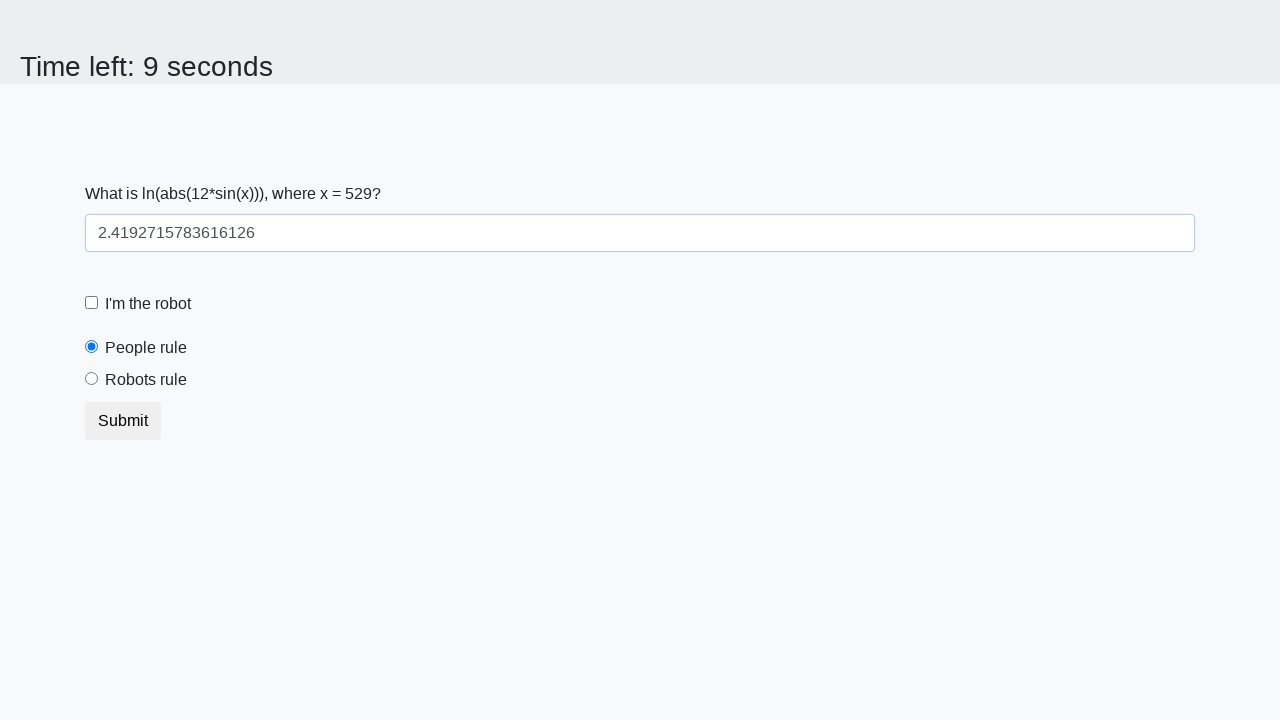

Clicked checkbox using label for='robotCheckbox' at (148, 304) on label[for='robotCheckbox']
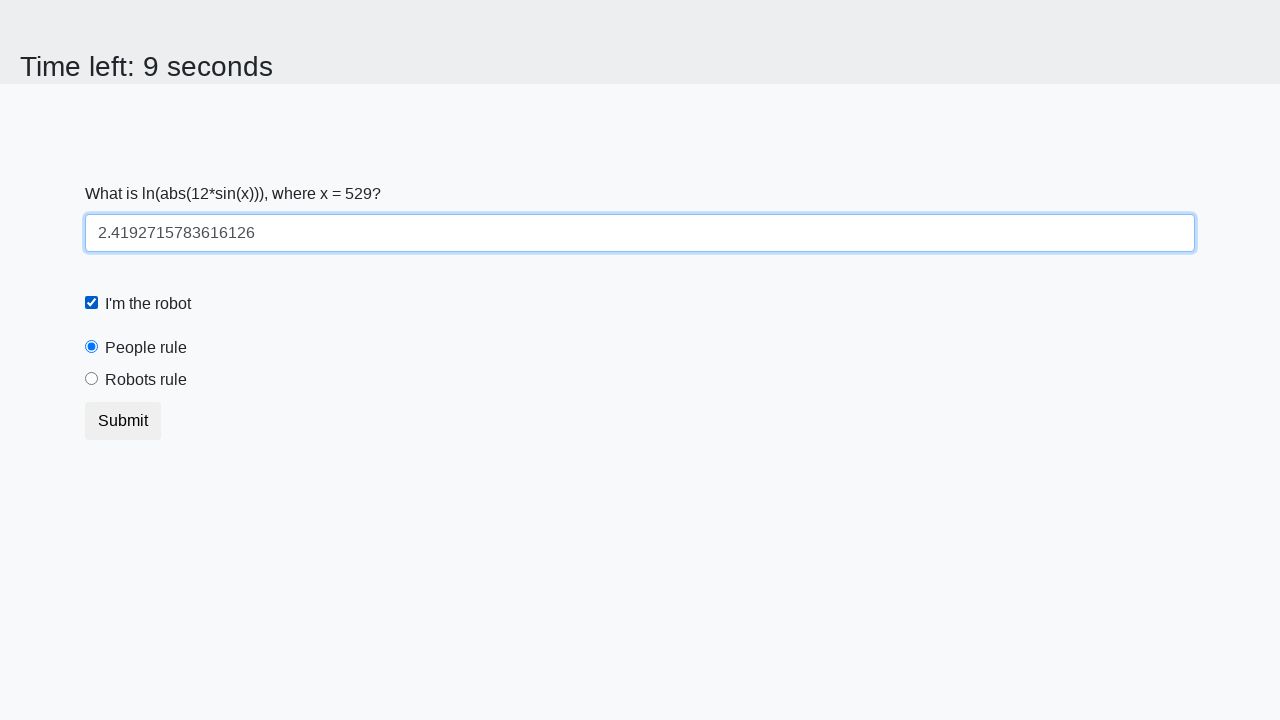

Clicked radio button using label for='robotsRule' at (146, 380) on label[for='robotsRule']
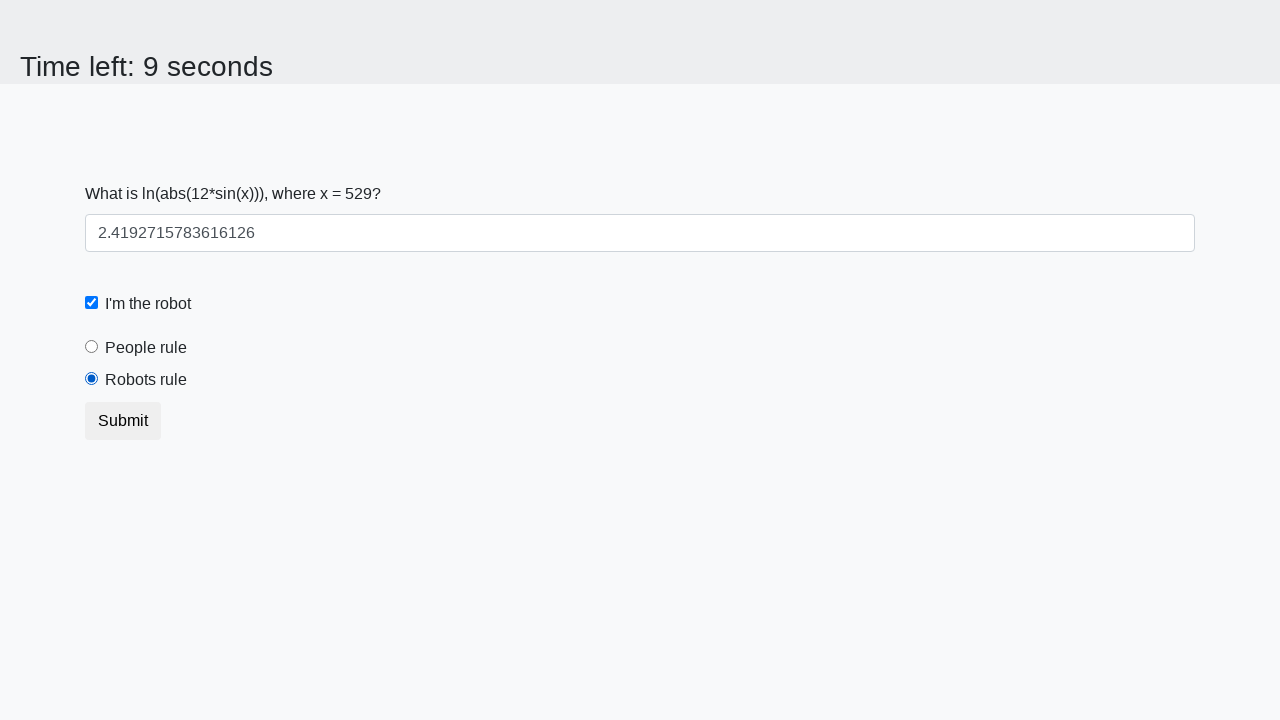

Clicked Submit button to submit the form at (123, 421) on button:has-text('Submit')
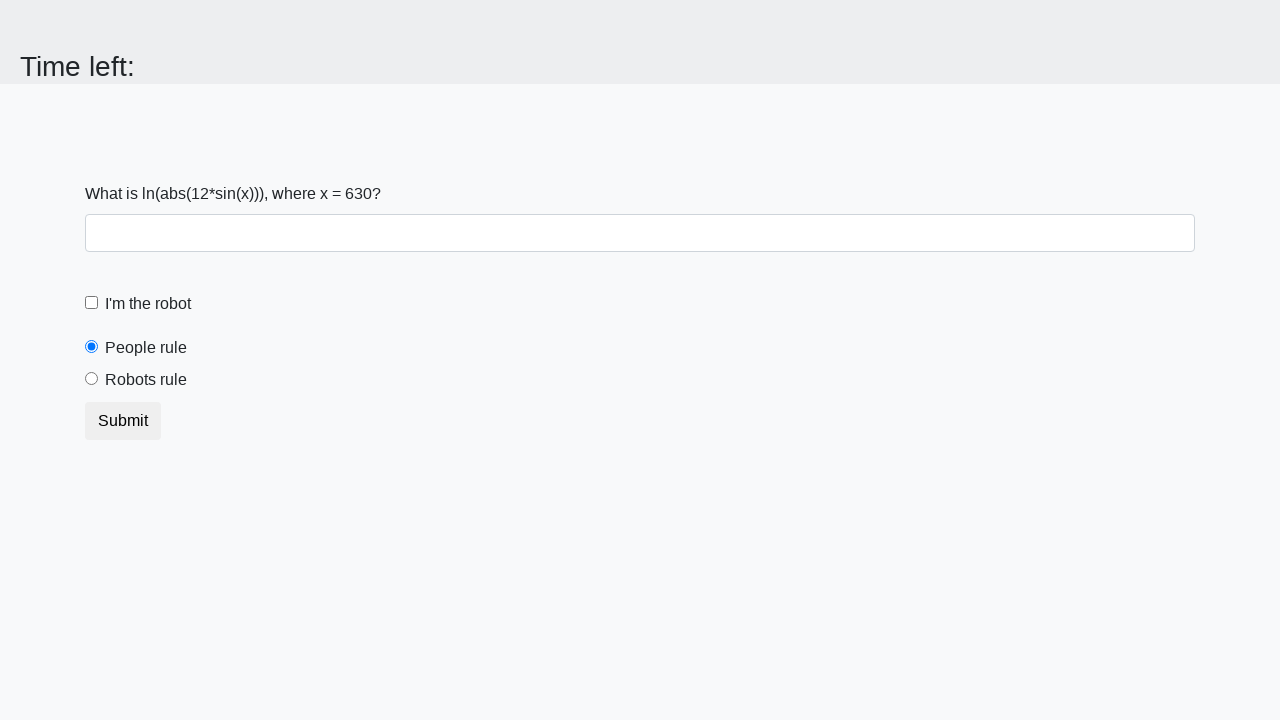

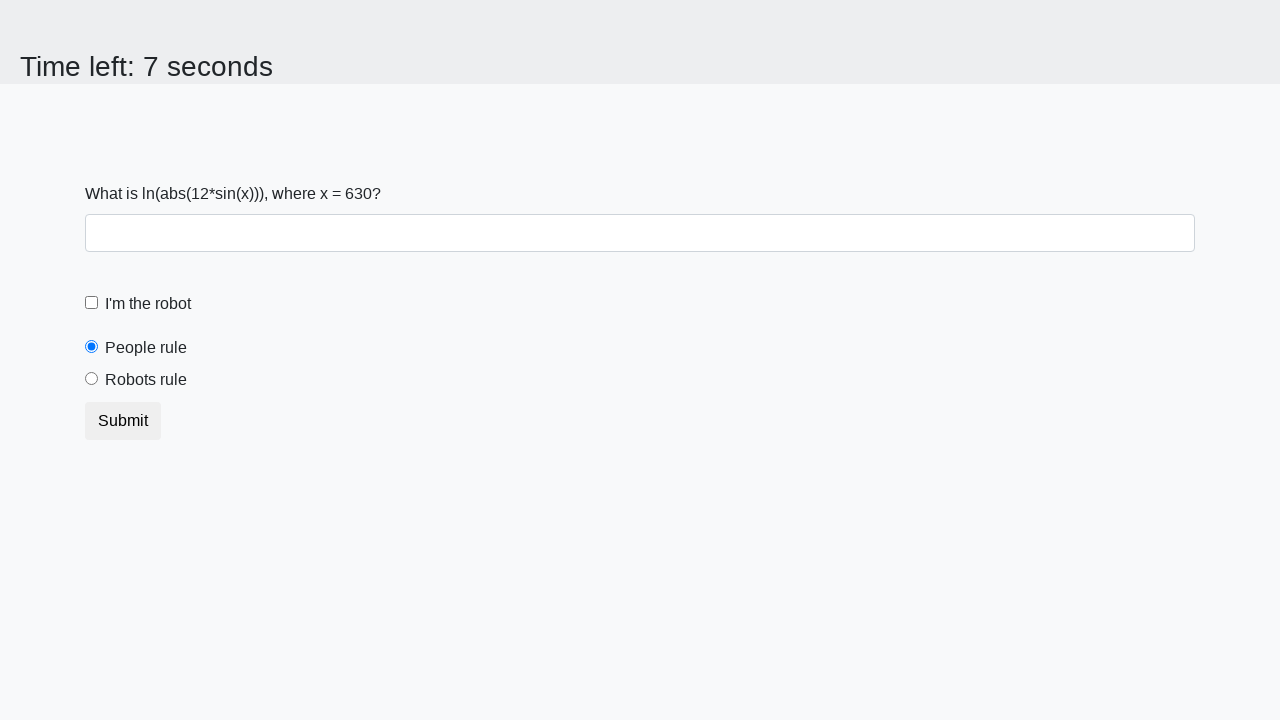